Clicks on the Help link on the mycontactform.com website

Starting URL: http://mycontactform.com

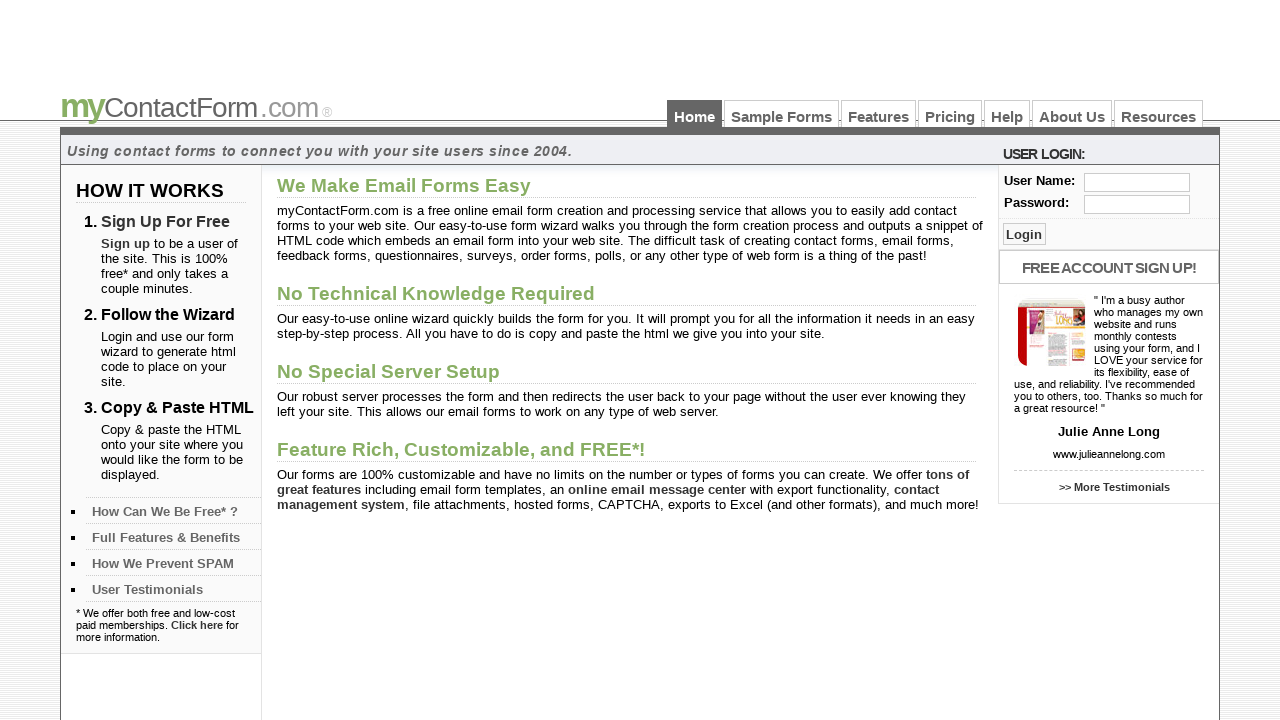

Clicked on the Help link on mycontactform.com at (1007, 114) on text=Help
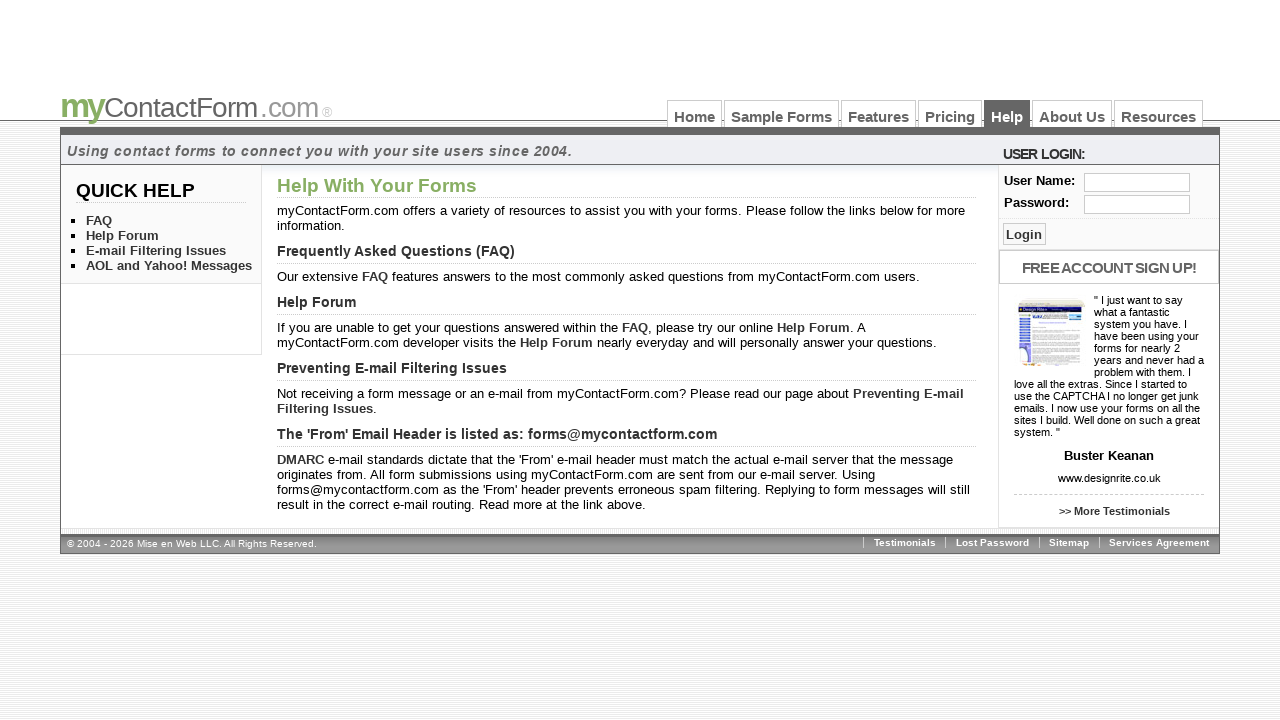

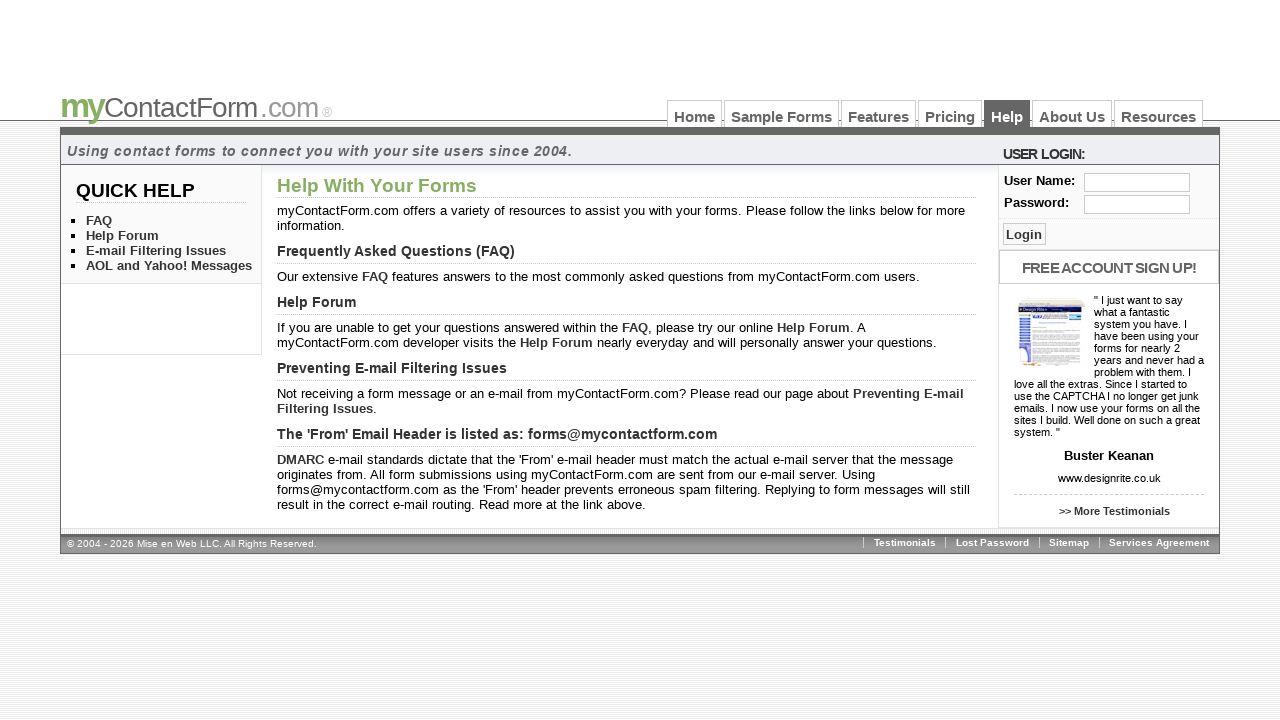